Tests window management by opening a new window, closing it, returning to the main window and clicking the link again

Starting URL: https://the-internet.herokuapp.com/windows

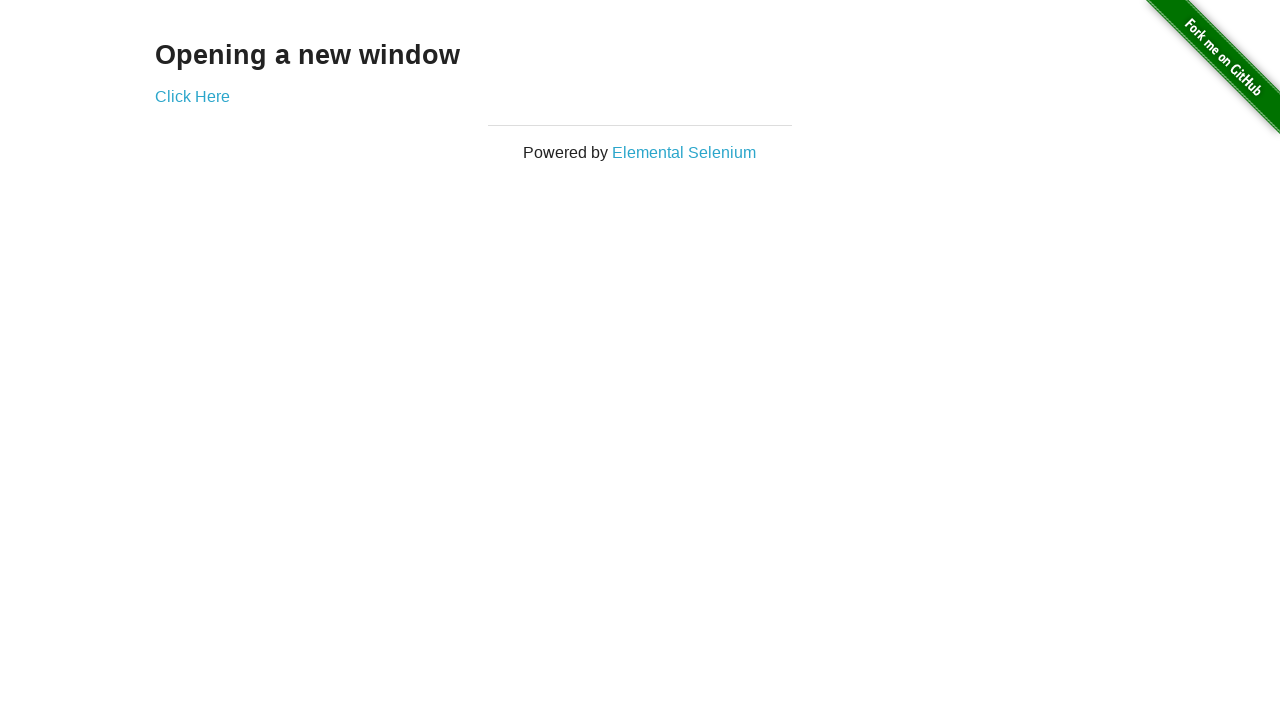

Clicked 'Click Here' link to open new window at (192, 96) on a:has-text('Click Here')
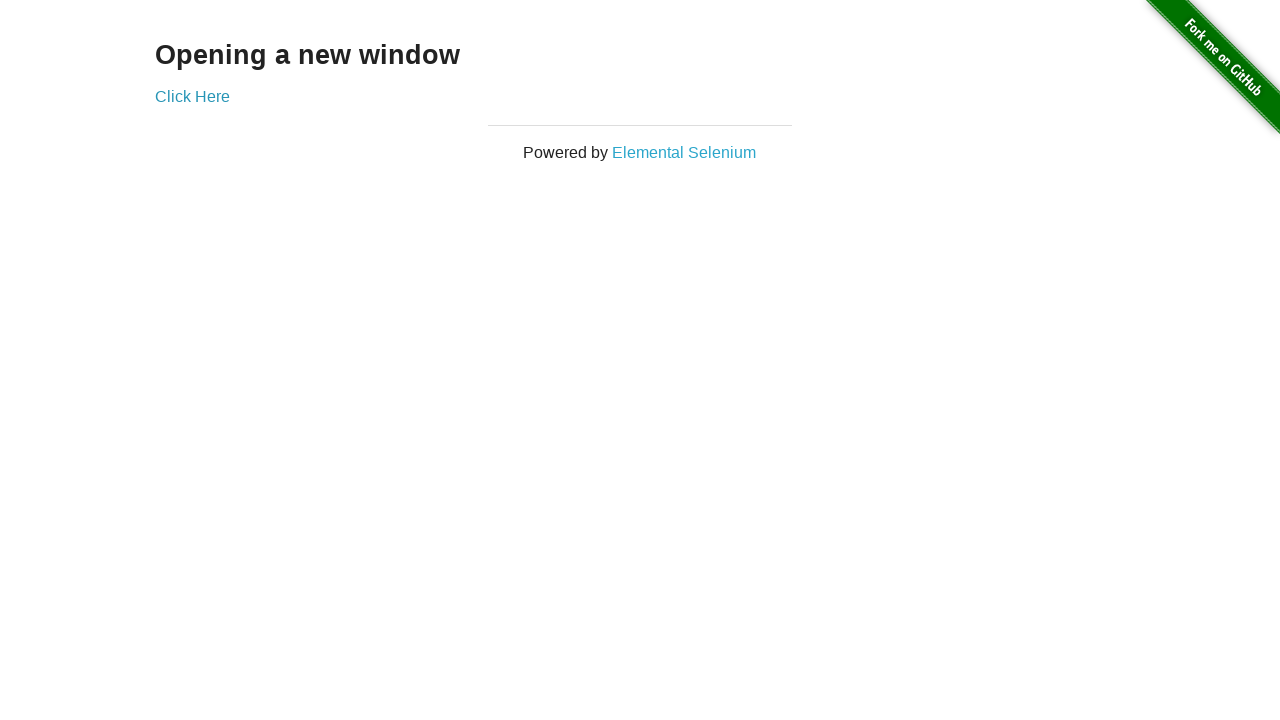

New window opened and captured
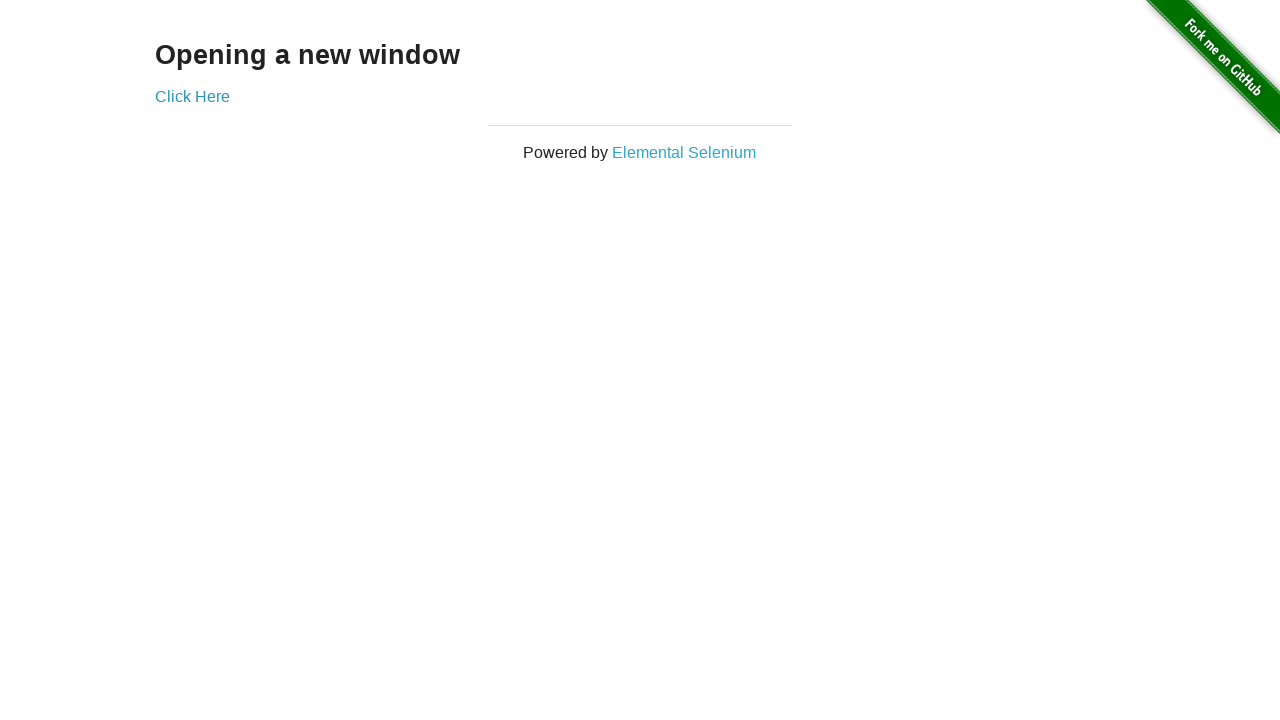

Closed the new window
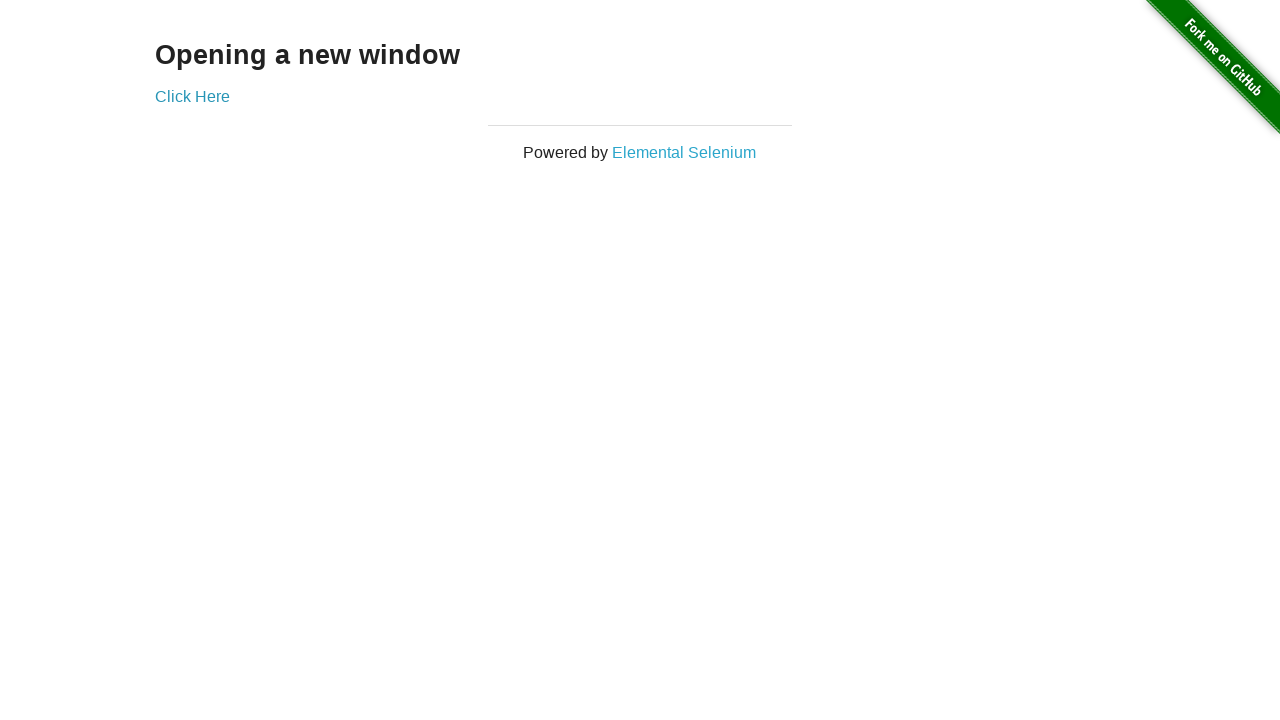

Clicked 'Click Here' link again in main window at (192, 96) on a:has-text('Click Here')
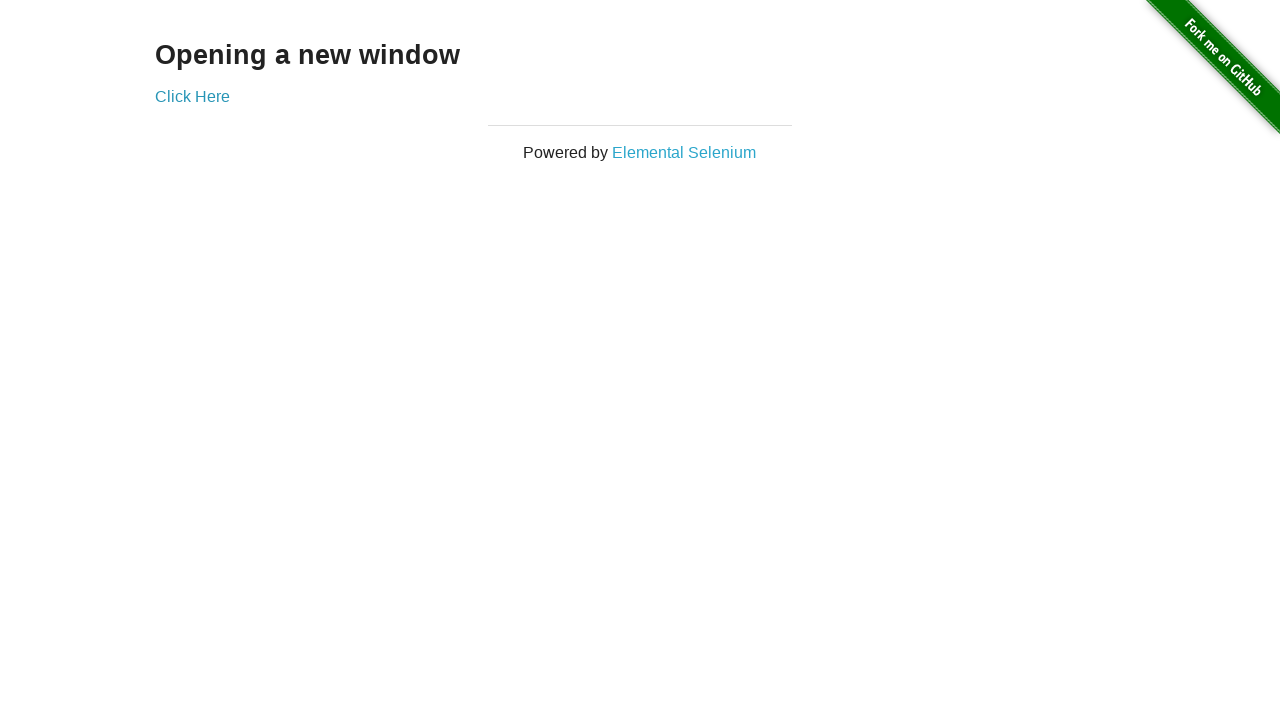

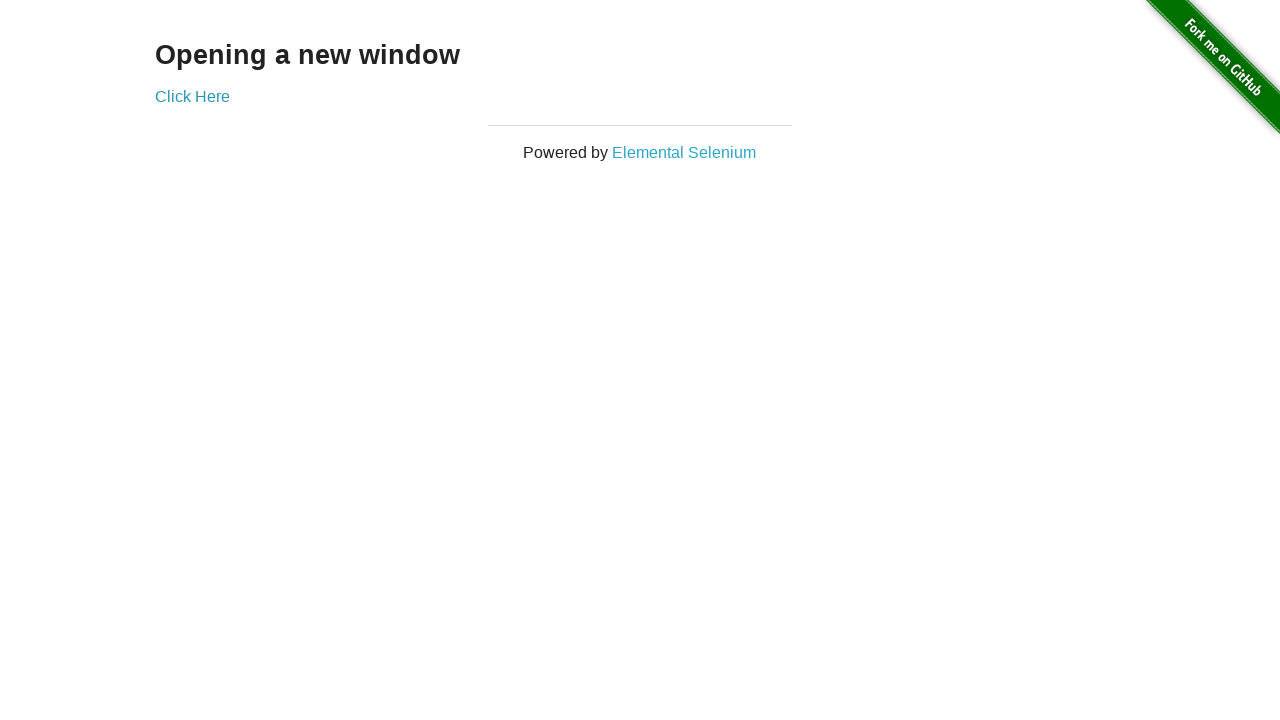